Navigates to Axis Bank website with browser notifications disabled and in incognito mode, then maximizes the window

Starting URL: https://www.axisbank.com/

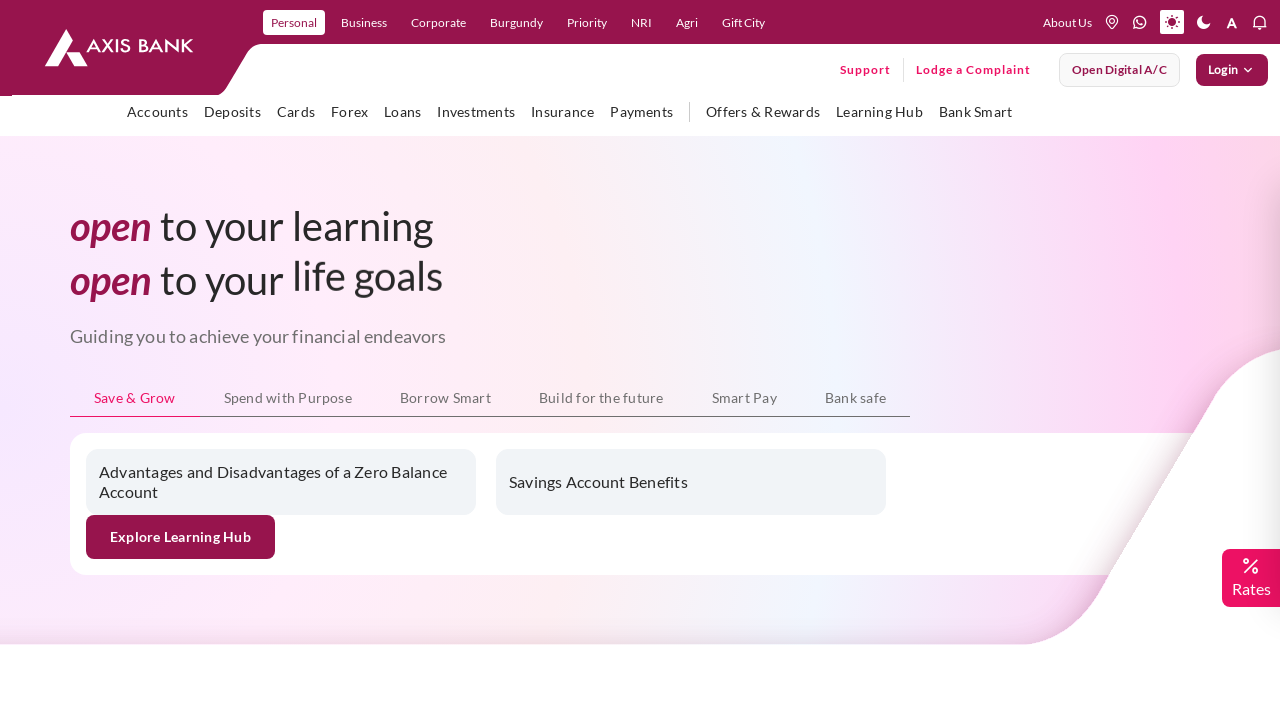

Page loaded with domcontentloaded state on Axis Bank website
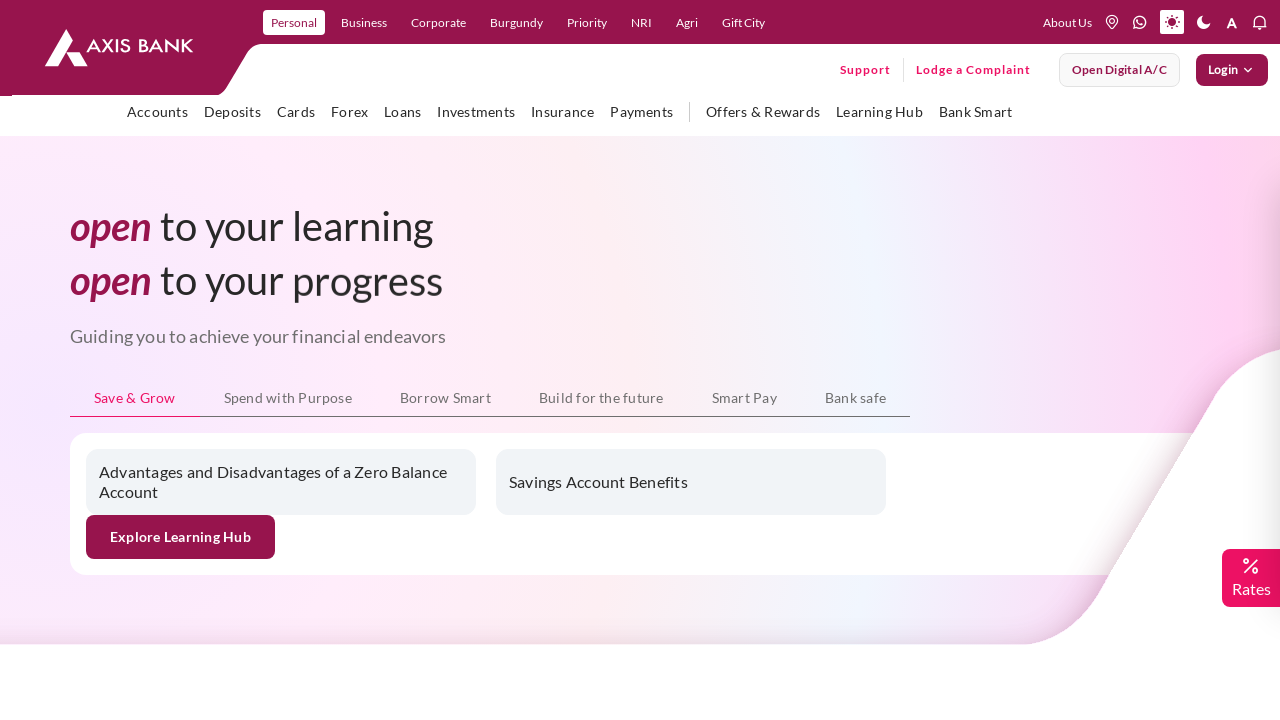

Maximized browser window
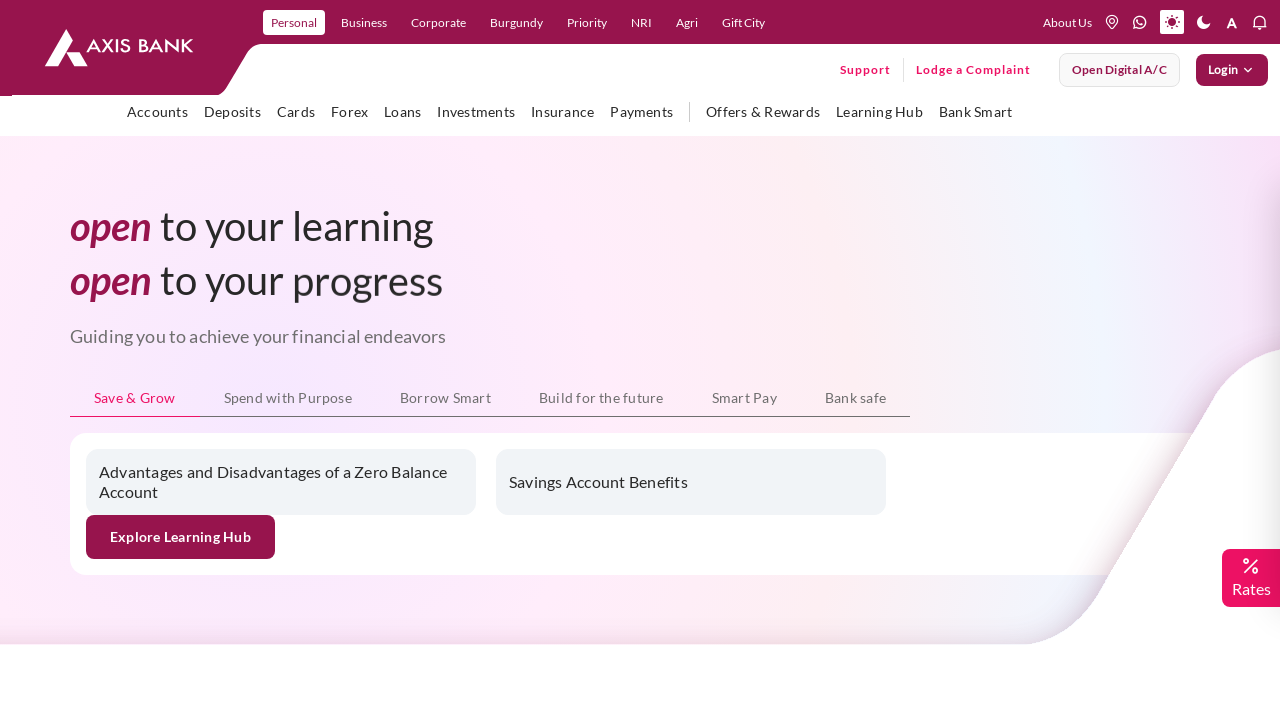

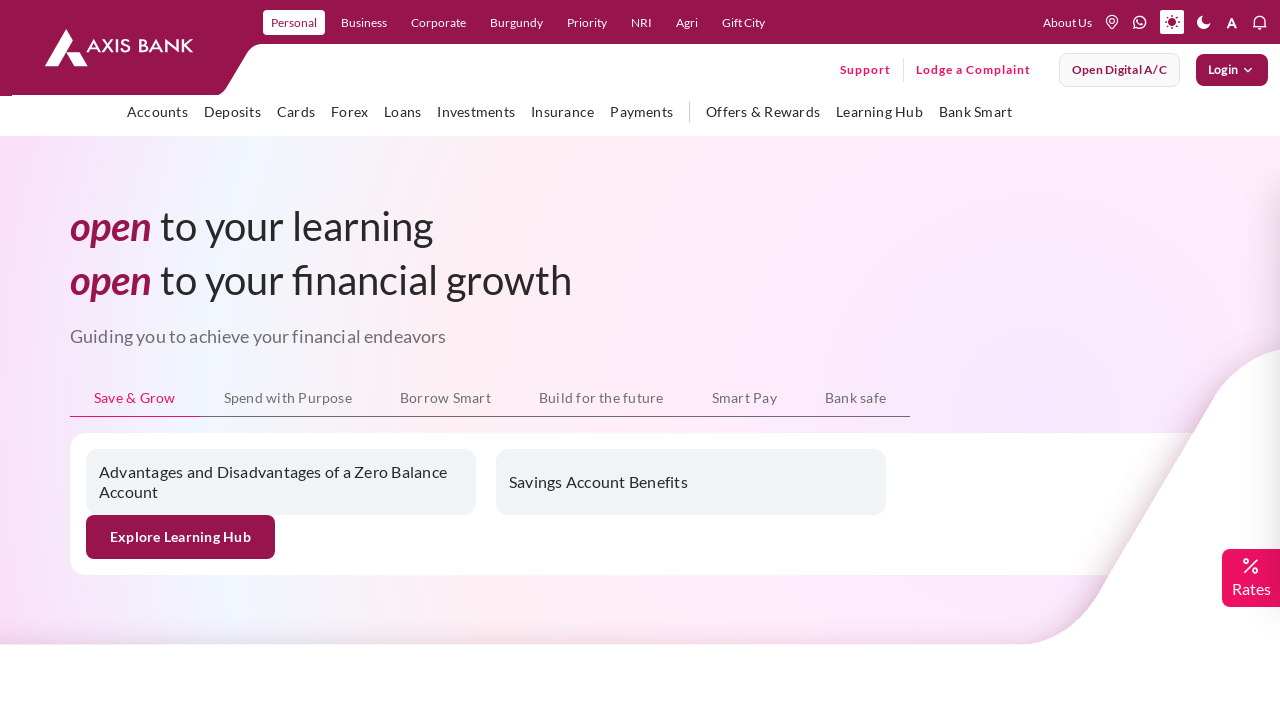